Tests window handle functionality by clicking a link that opens a new window, switching between windows, and verifying page titles in each window.

Starting URL: https://the-internet.herokuapp.com/windows

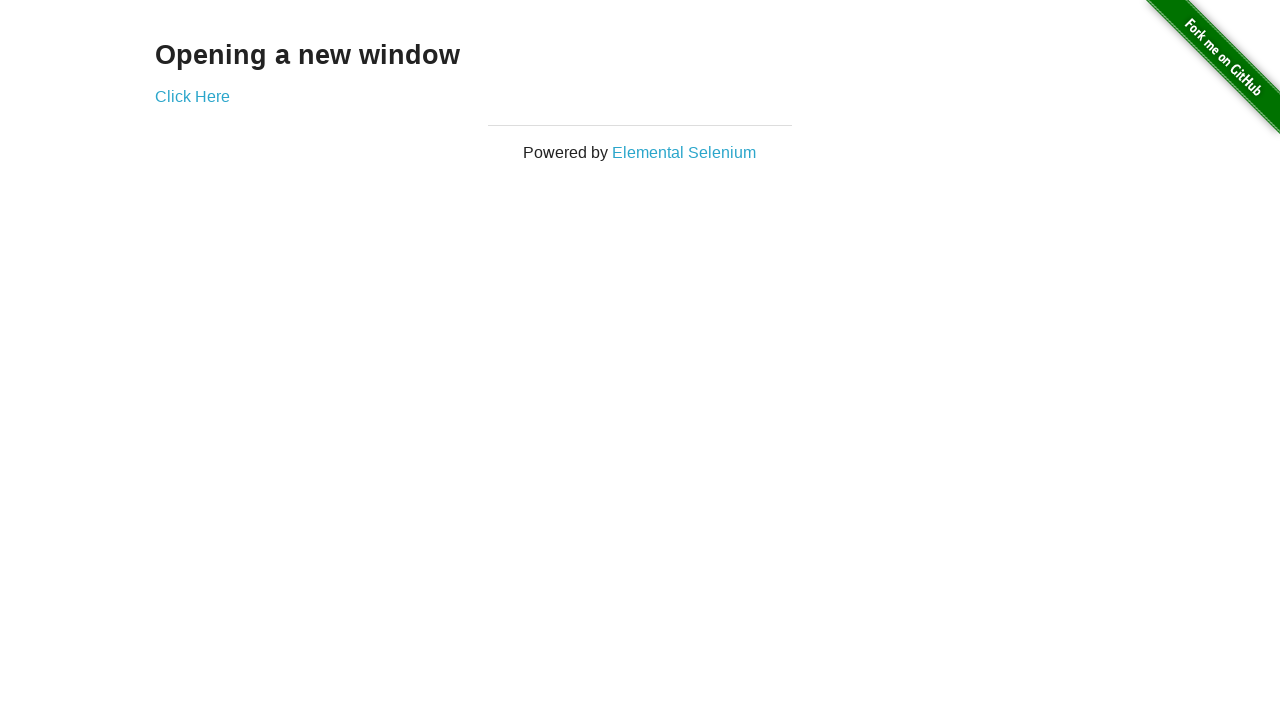

Waited for 'Opening a new window' heading to be present on page
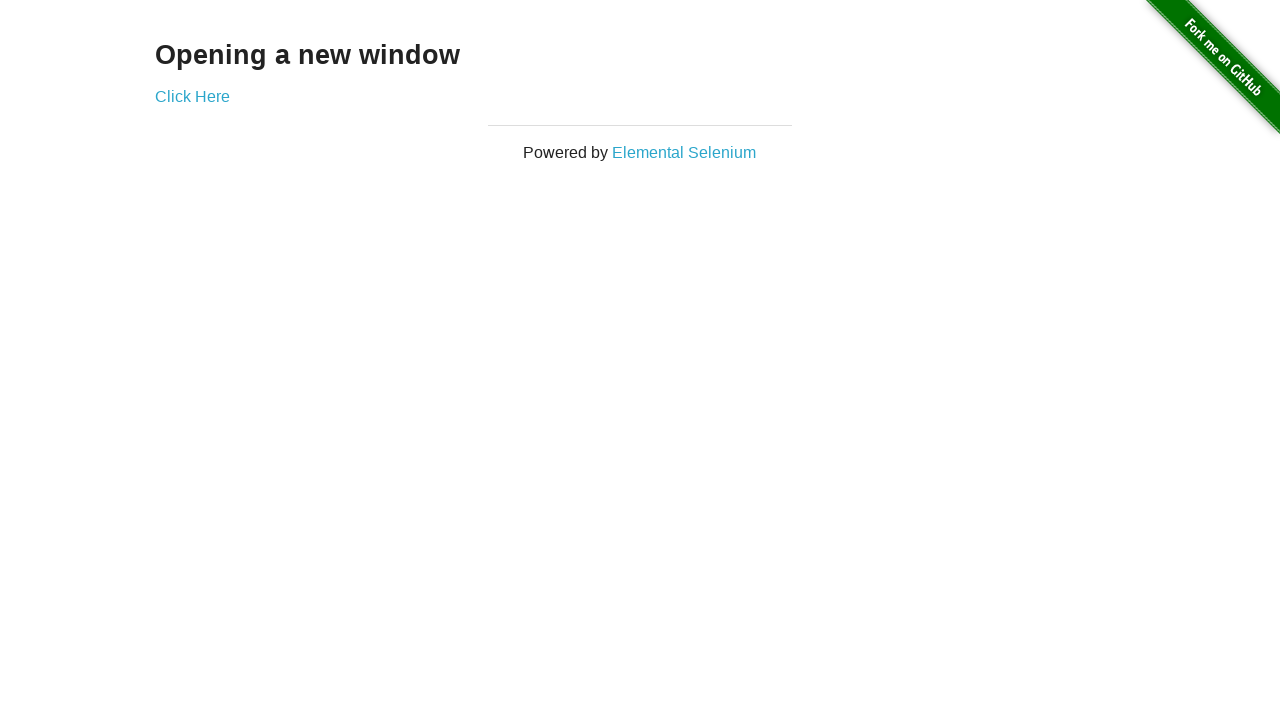

Verified original page title is 'The Internet'
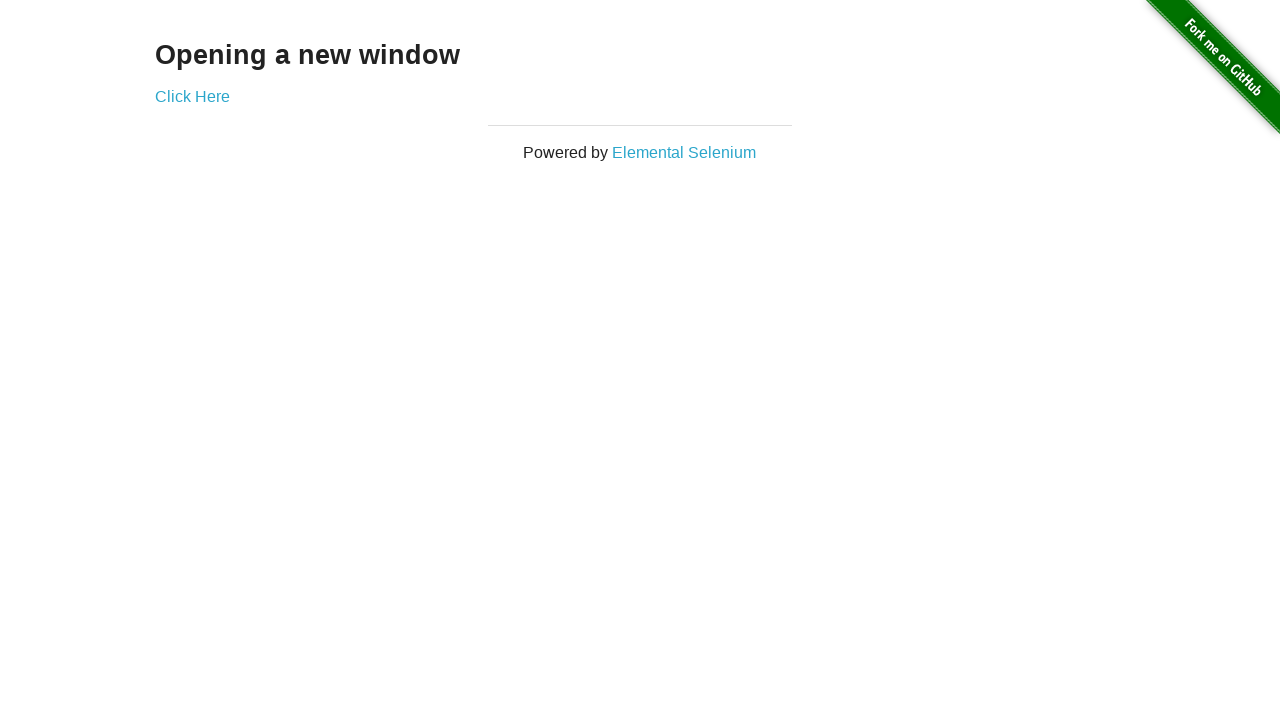

Clicked 'Click Here' link to open new window at (192, 96) on text=Click Here
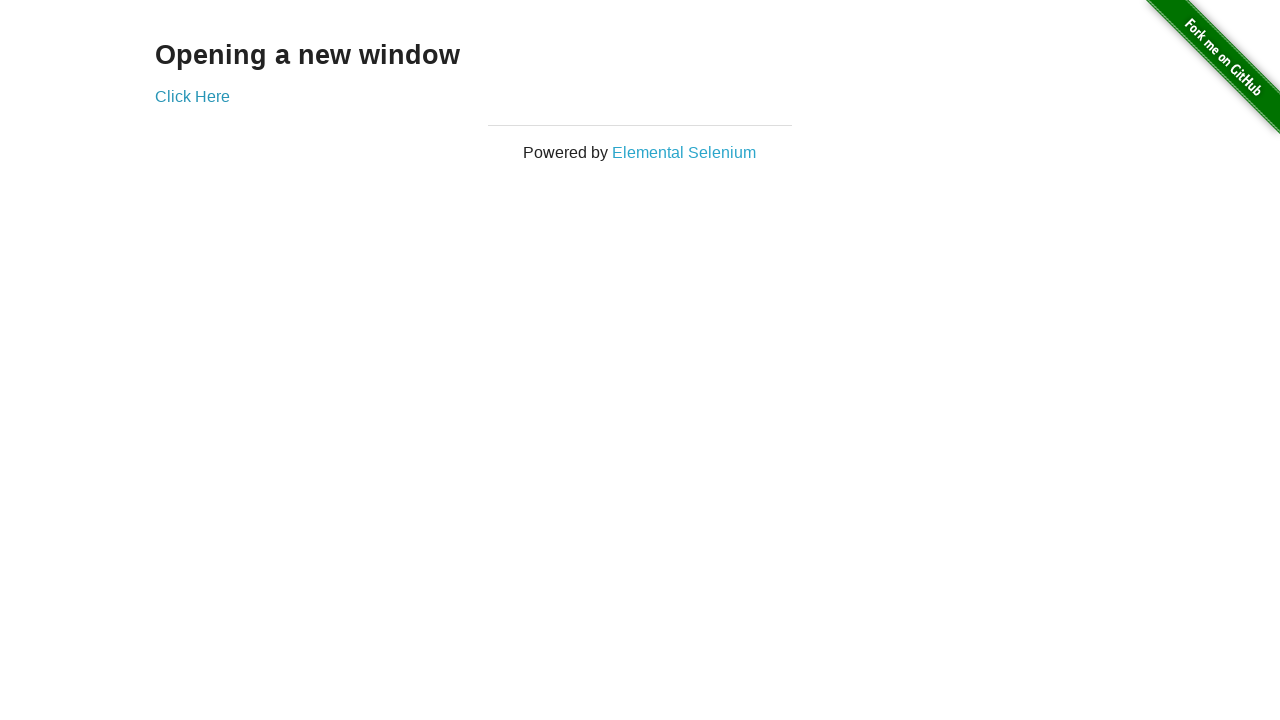

Obtained reference to newly opened window
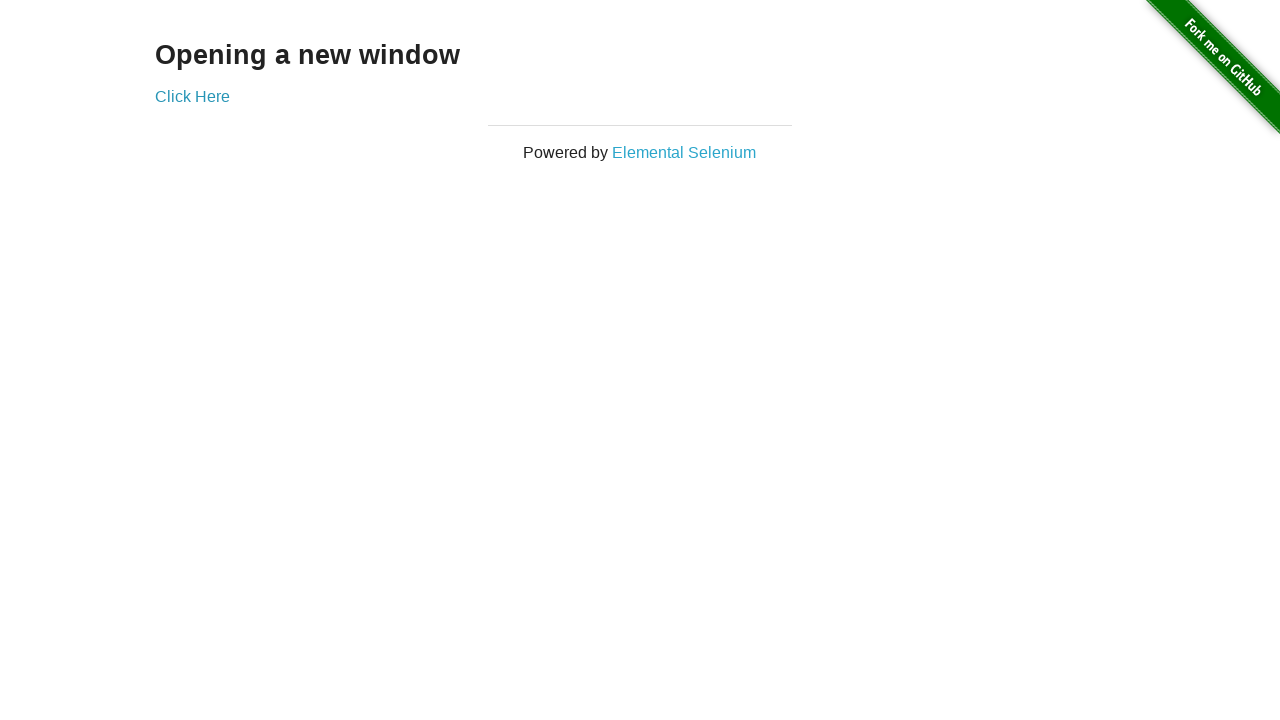

Waited for new window to fully load
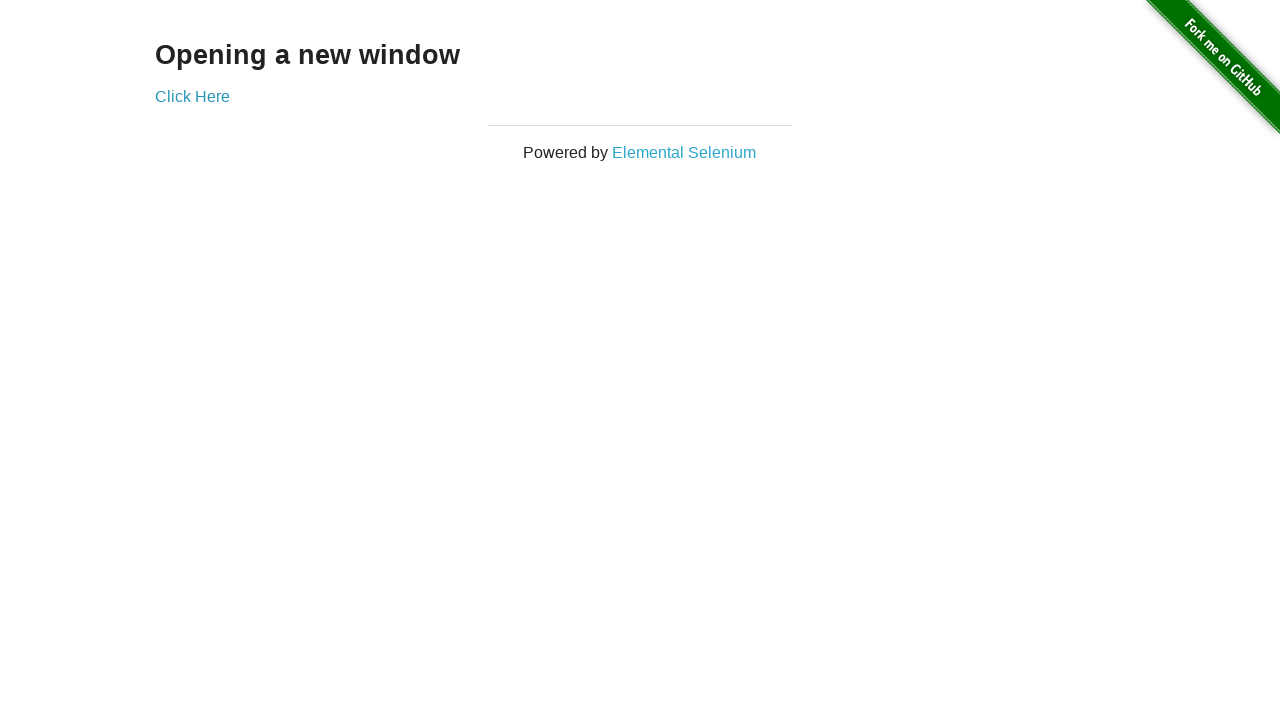

Verified new window title is 'New Window'
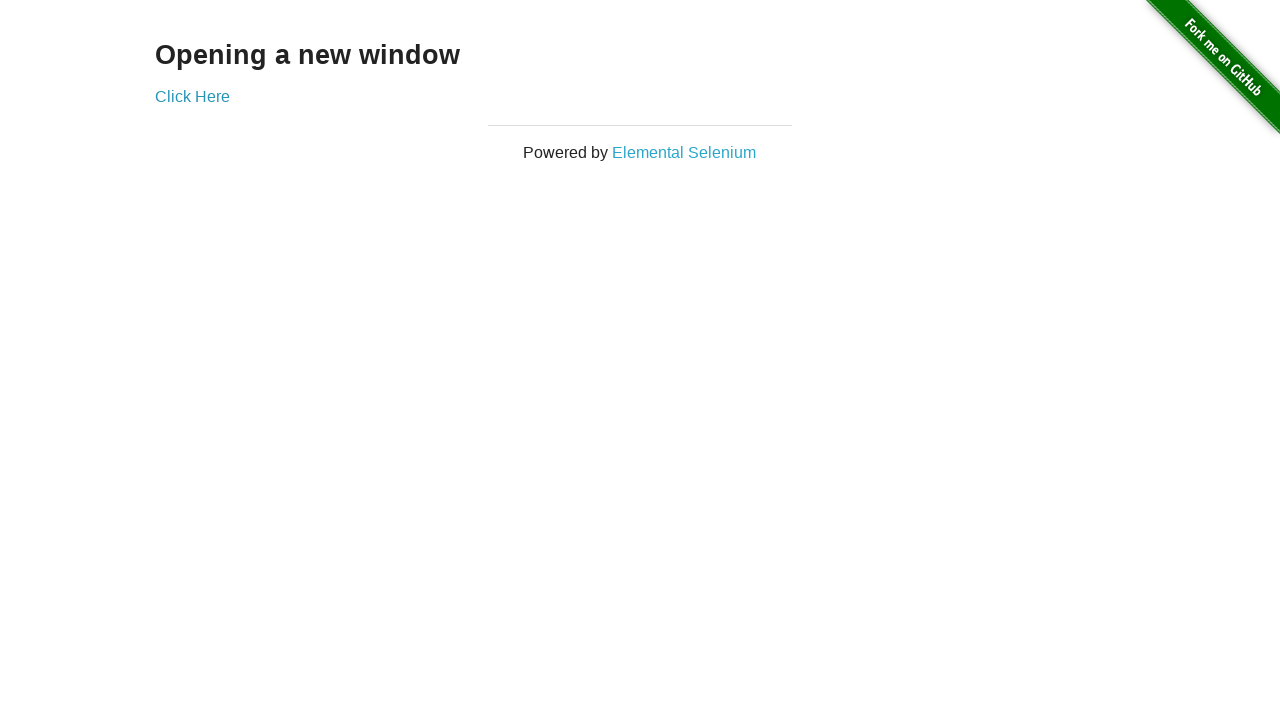

Switched back to original window
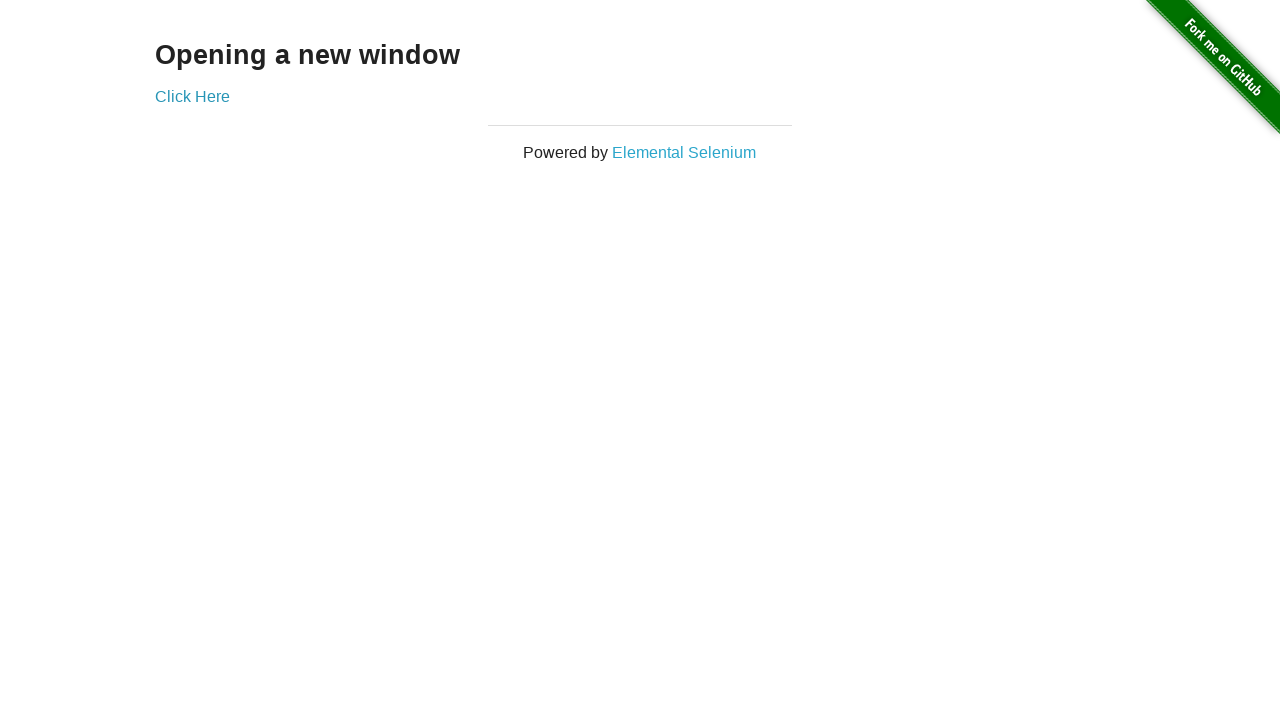

Verified original window title is still 'The Internet'
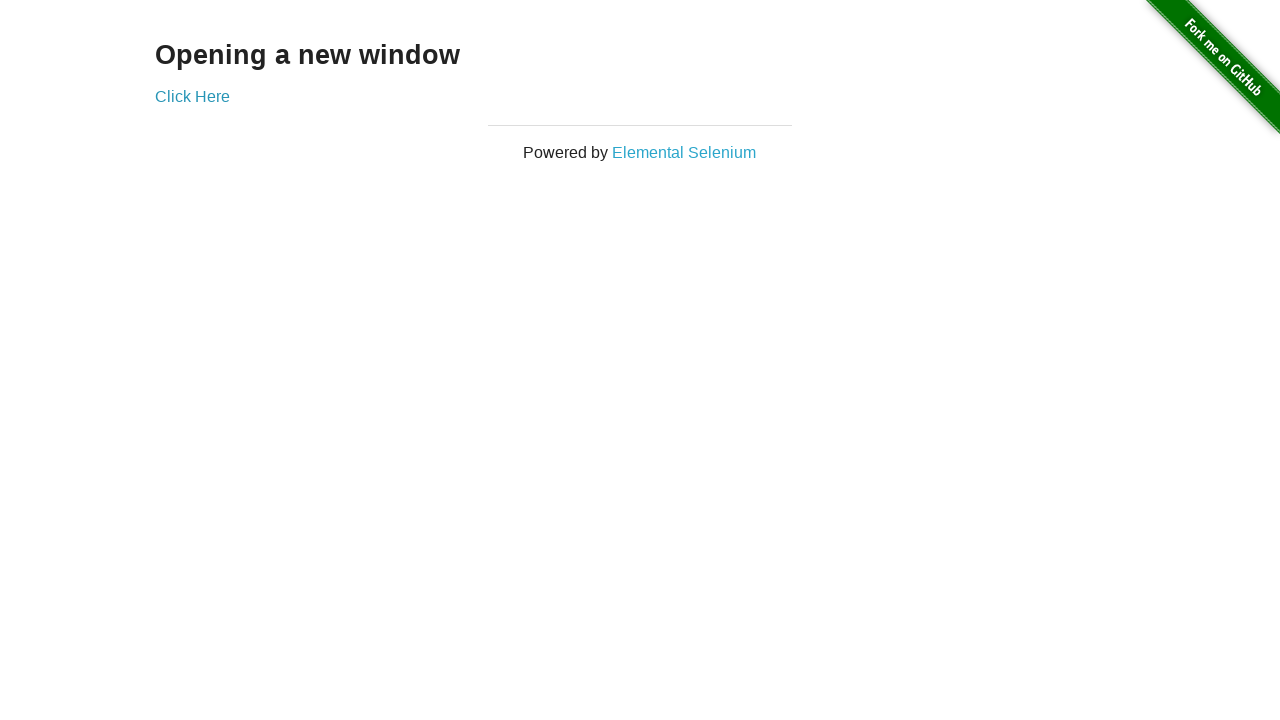

Switched back to second window
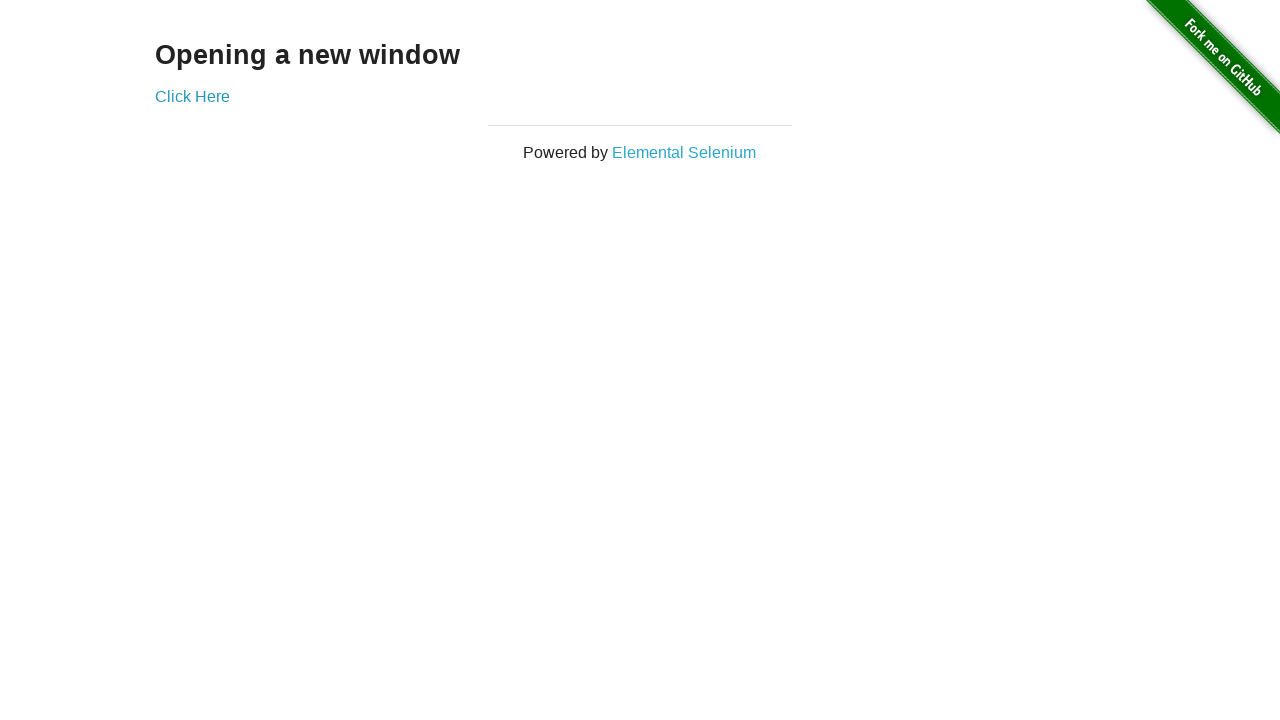

Switched back to first window
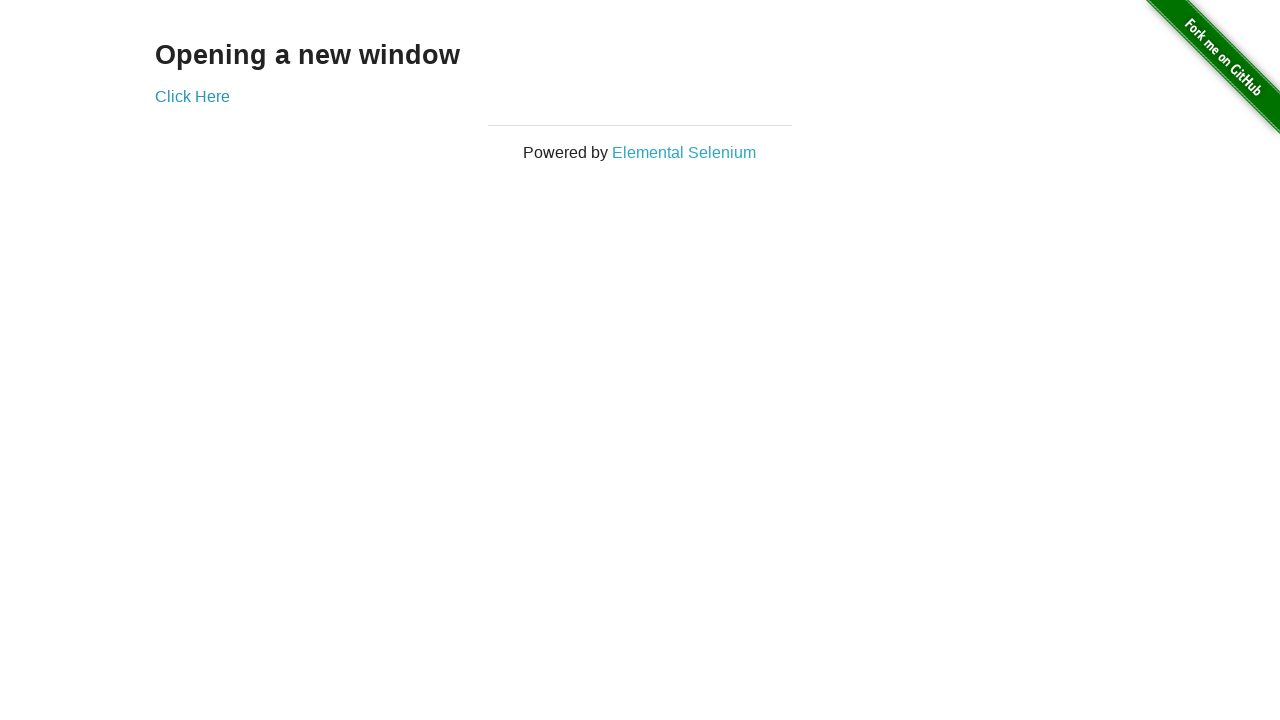

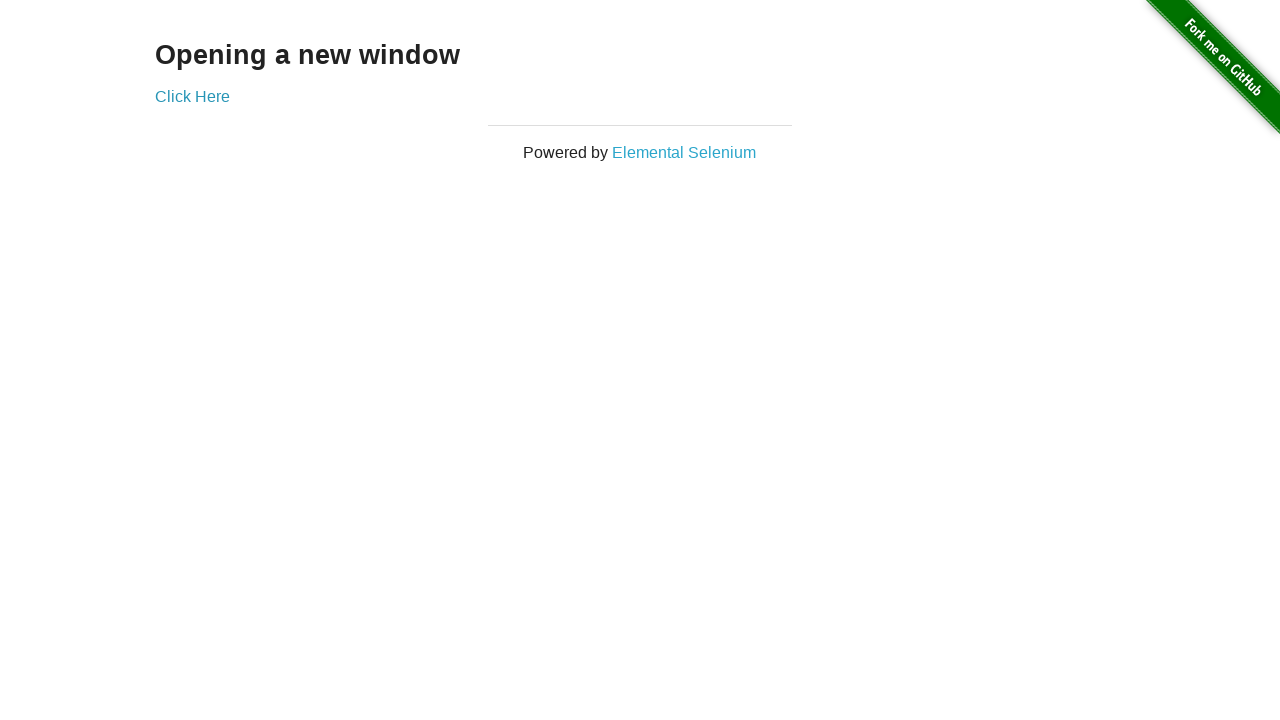